Tests explicit wait by waiting for a paragraph containing 'magic' text to become visible

Starting URL: https://kristinek.github.io/site/examples/sync

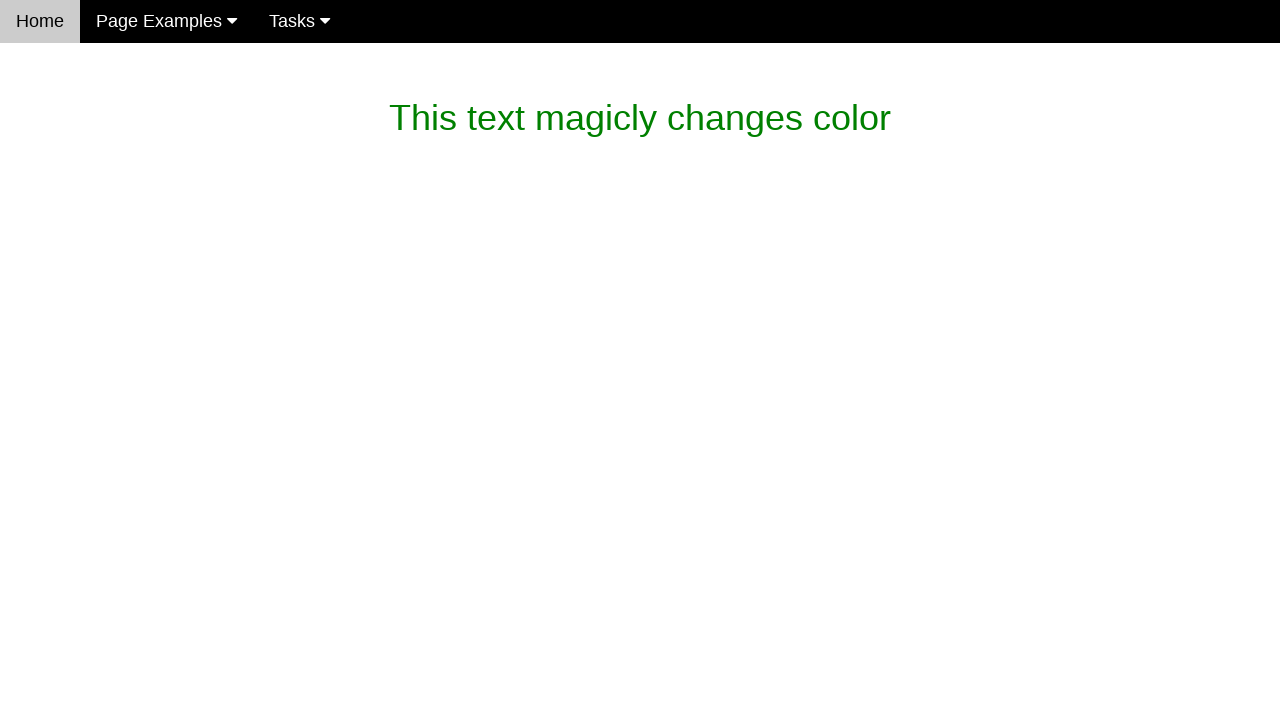

Waited for paragraph containing 'magic' text to become visible
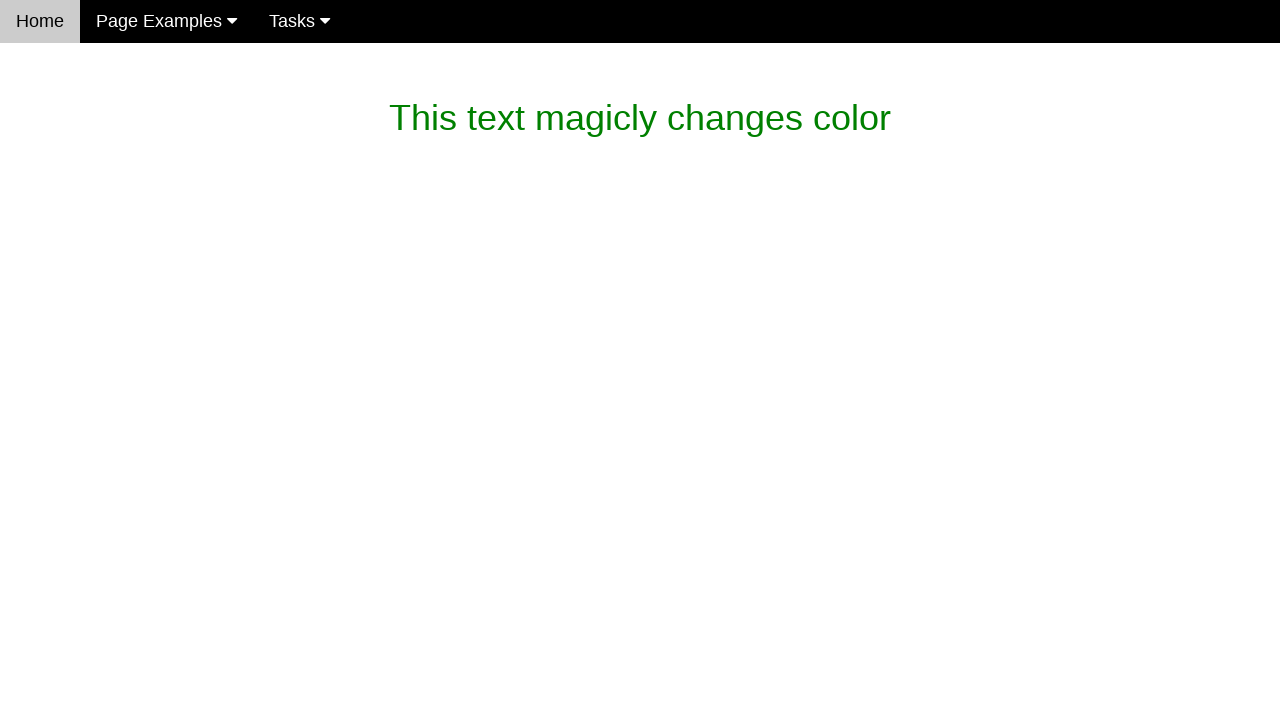

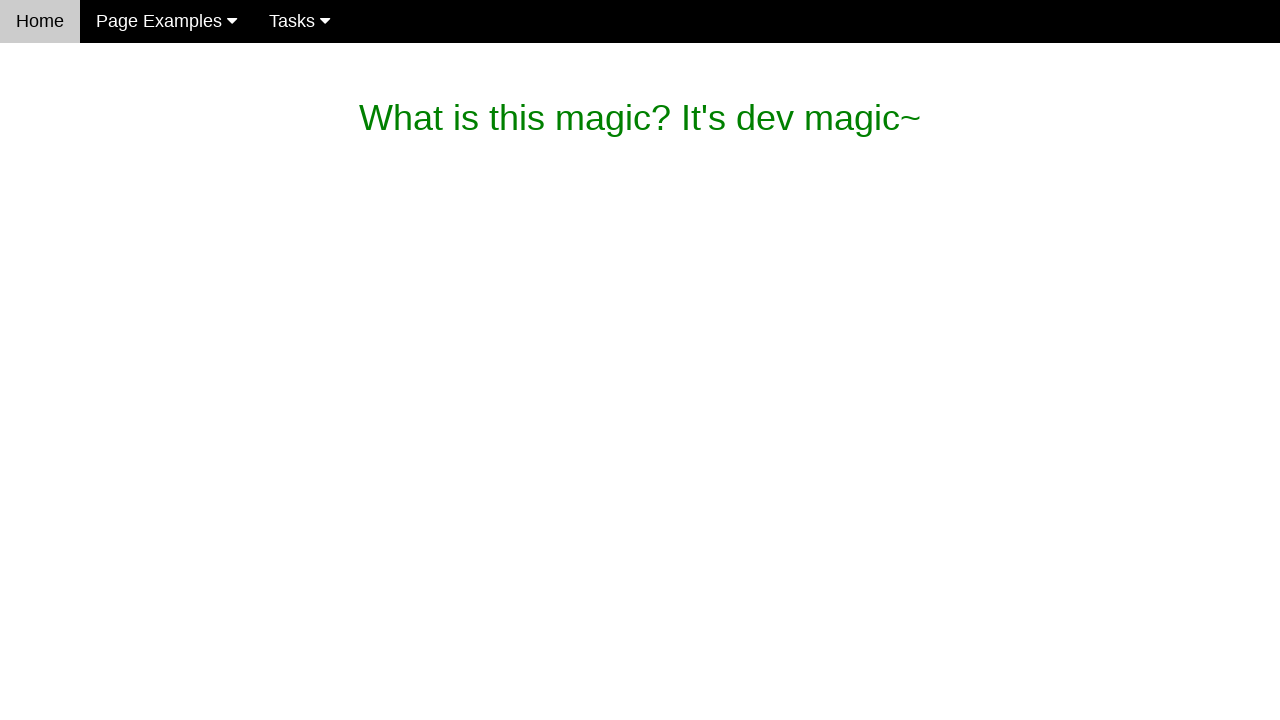